Tests date picker functionality by selecting a specific date and verifying the selected value

Starting URL: https://demoqa.com/date-picker

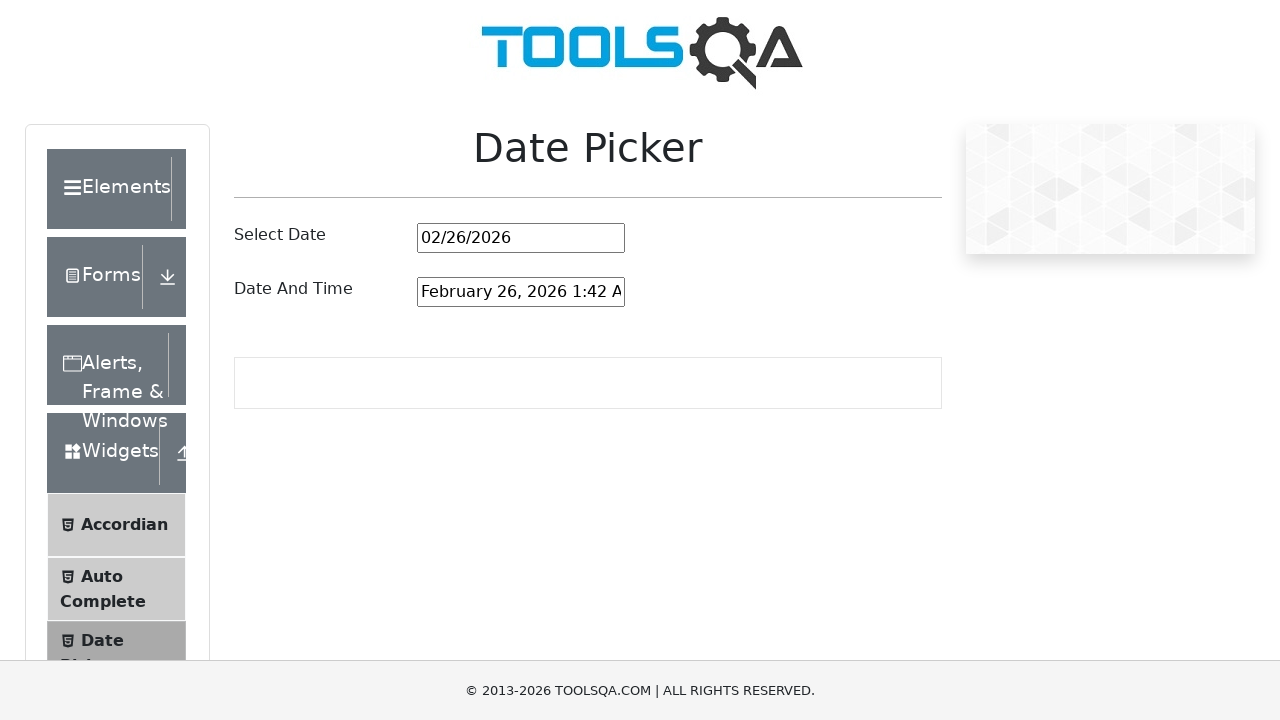

Clicked on date picker input to open calendar at (521, 238) on #datePickerMonthYearInput
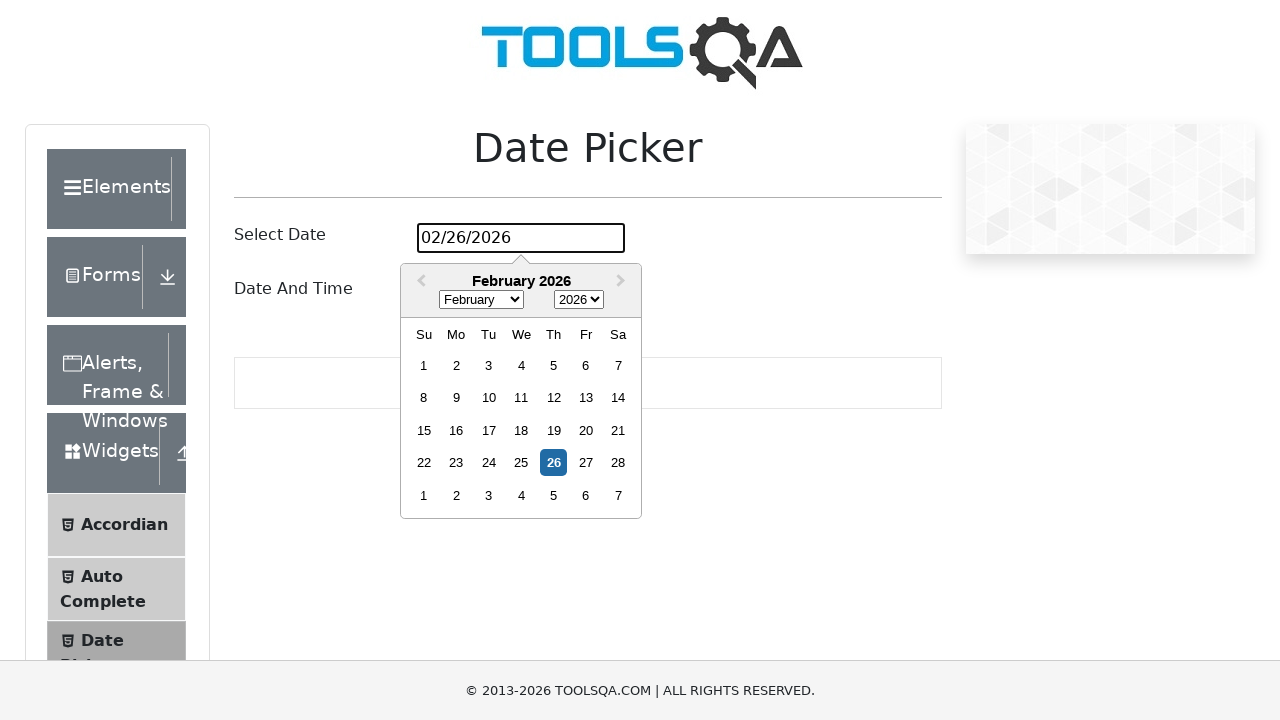

Selected August (month index 7) from month dropdown on .react-datepicker__month-select
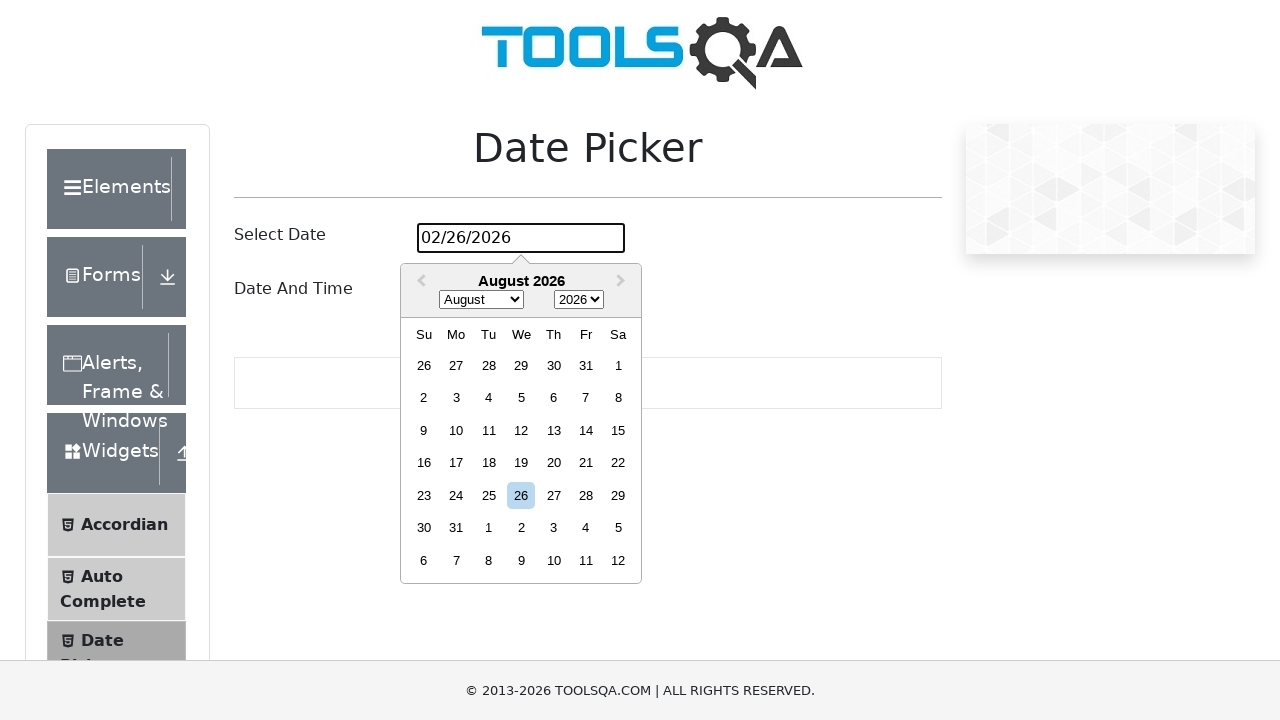

Selected 2020 from year dropdown on .react-datepicker__year-select
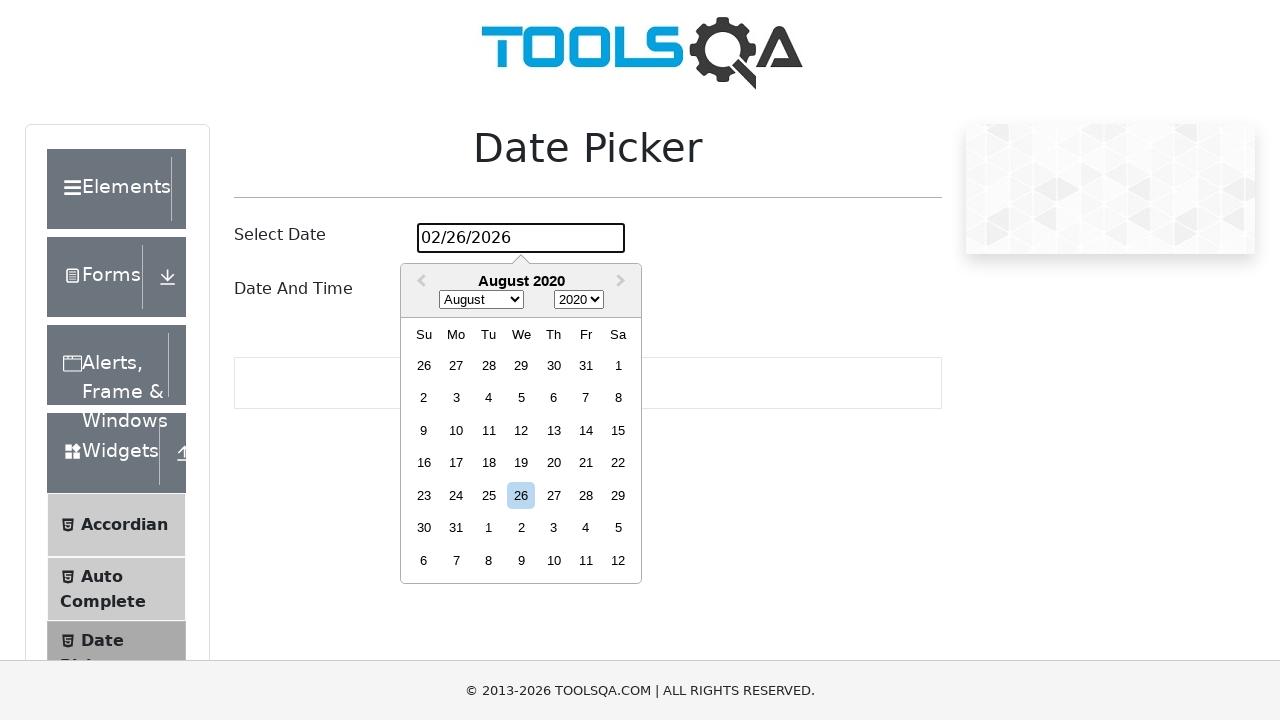

Clicked on day 6 in the calendar at (554, 398) on .react-datepicker__day--006:not(.react-datepicker__day--outside-month)
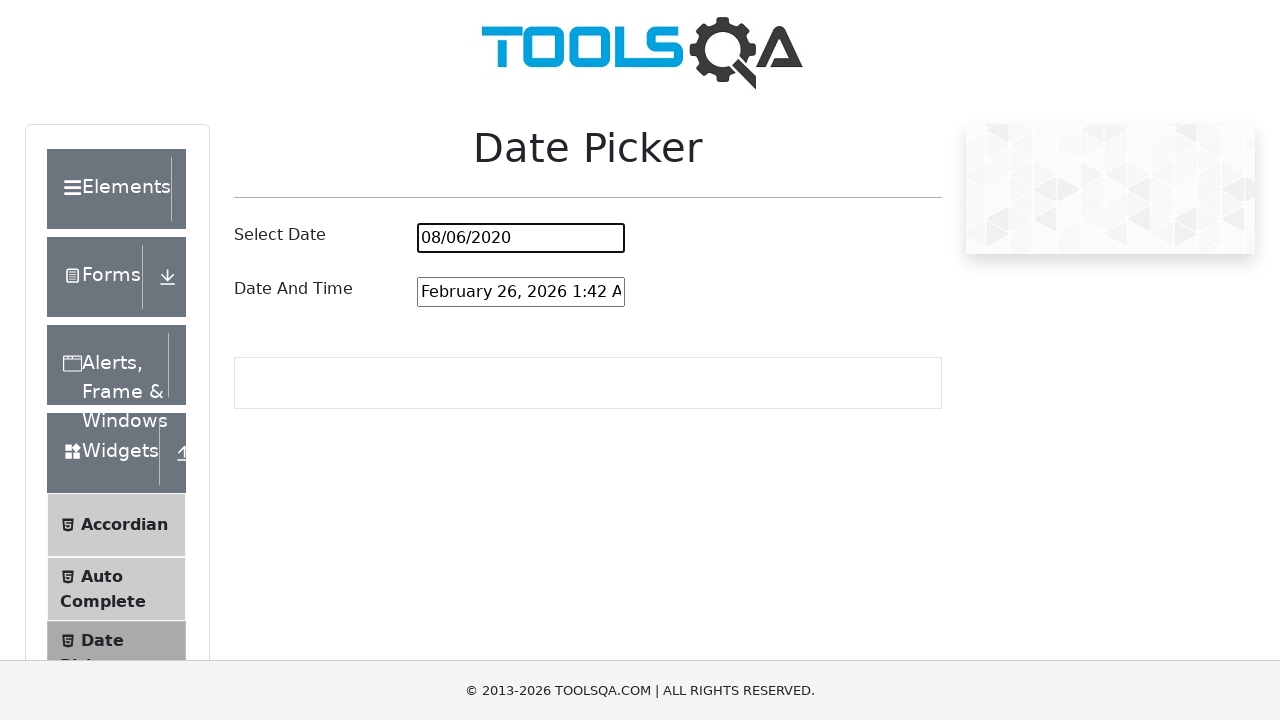

Retrieved selected date value from input field
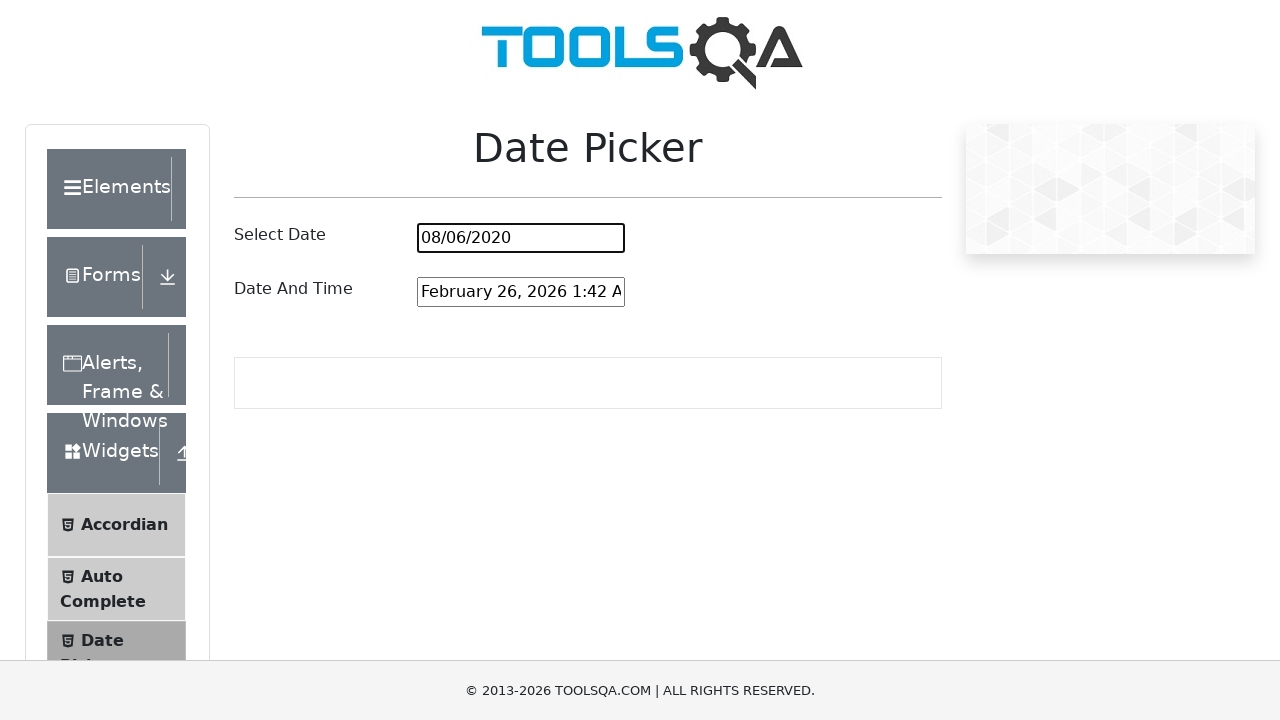

Verified selected date is 08/06/2020
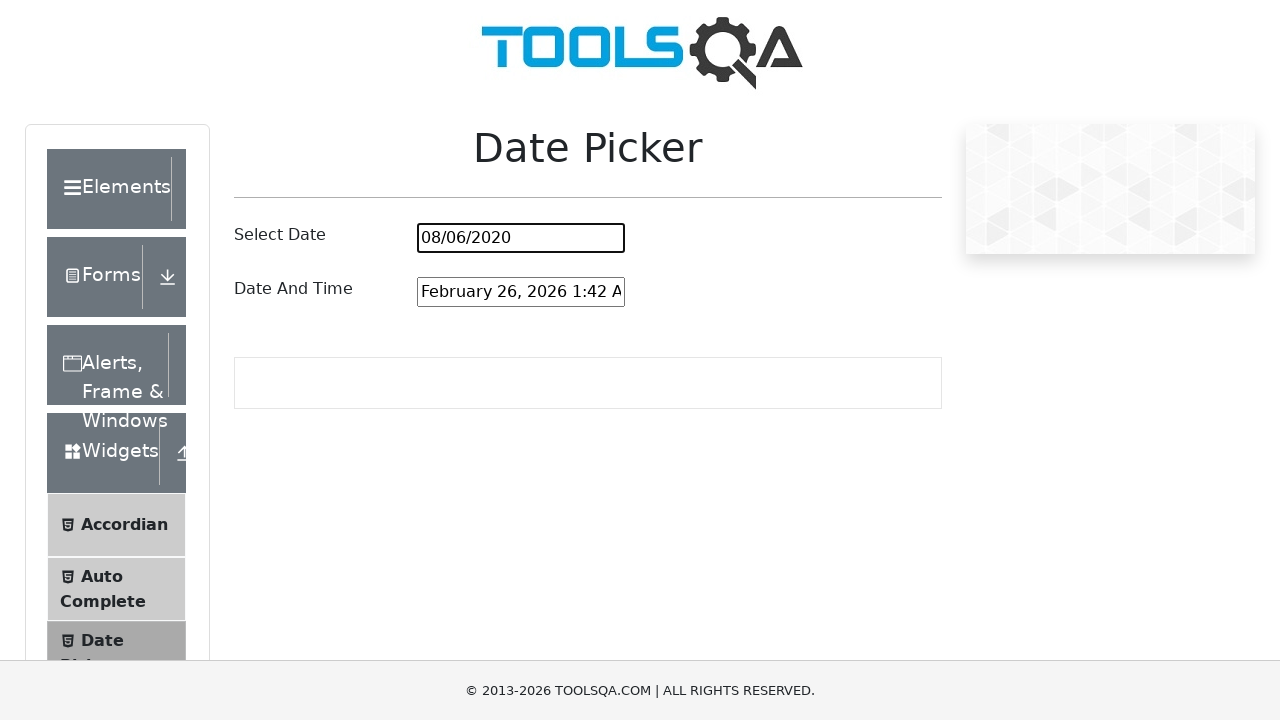

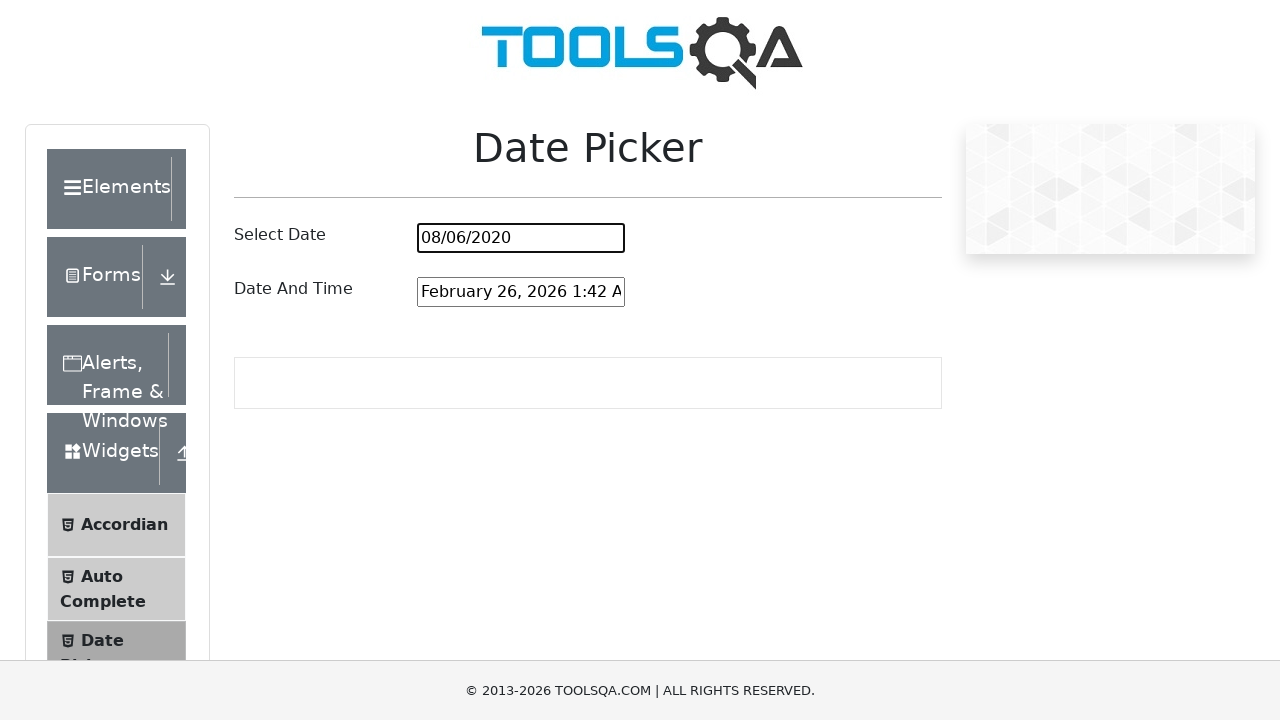